Tests opting out of A/B tests by adding the opt-out cookie before navigating to the A/B test page, then verifying the page shows "No A/B Test"

Starting URL: http://the-internet.herokuapp.com

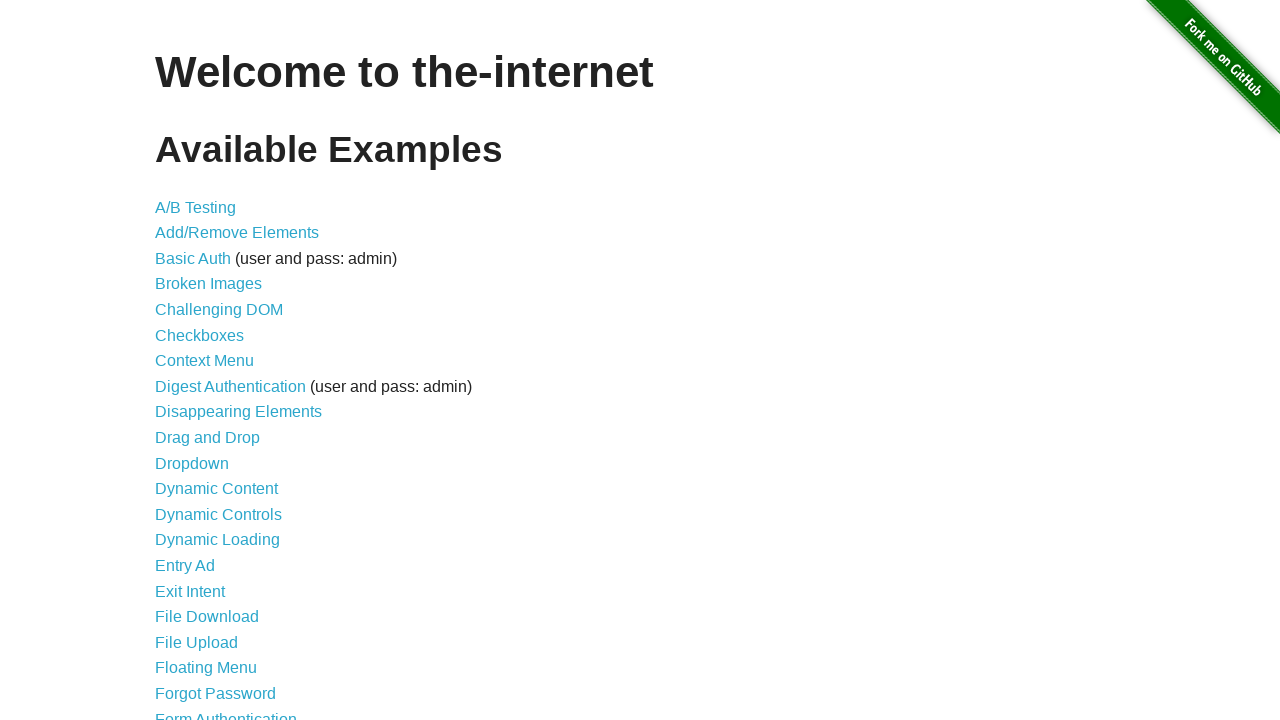

Added optimizelyOptOut cookie to opt out of A/B testing
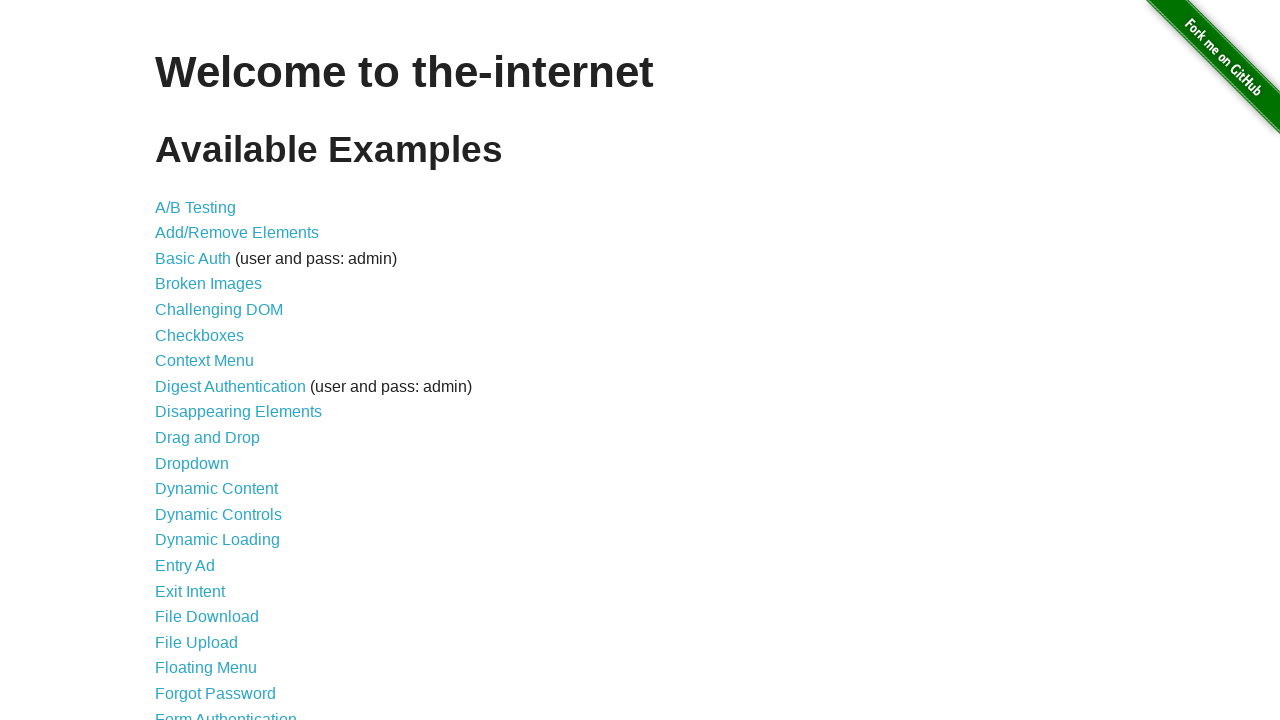

Navigated to A/B test page
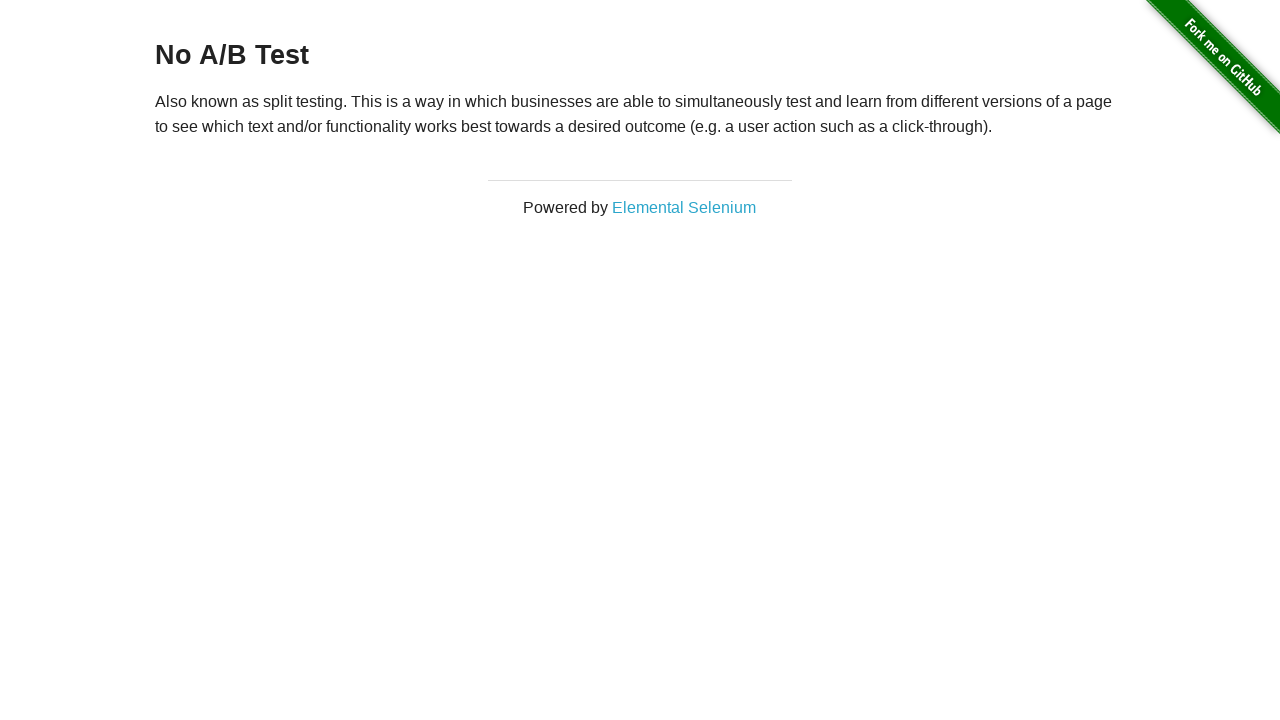

Retrieved heading text: 'No A/B Test'
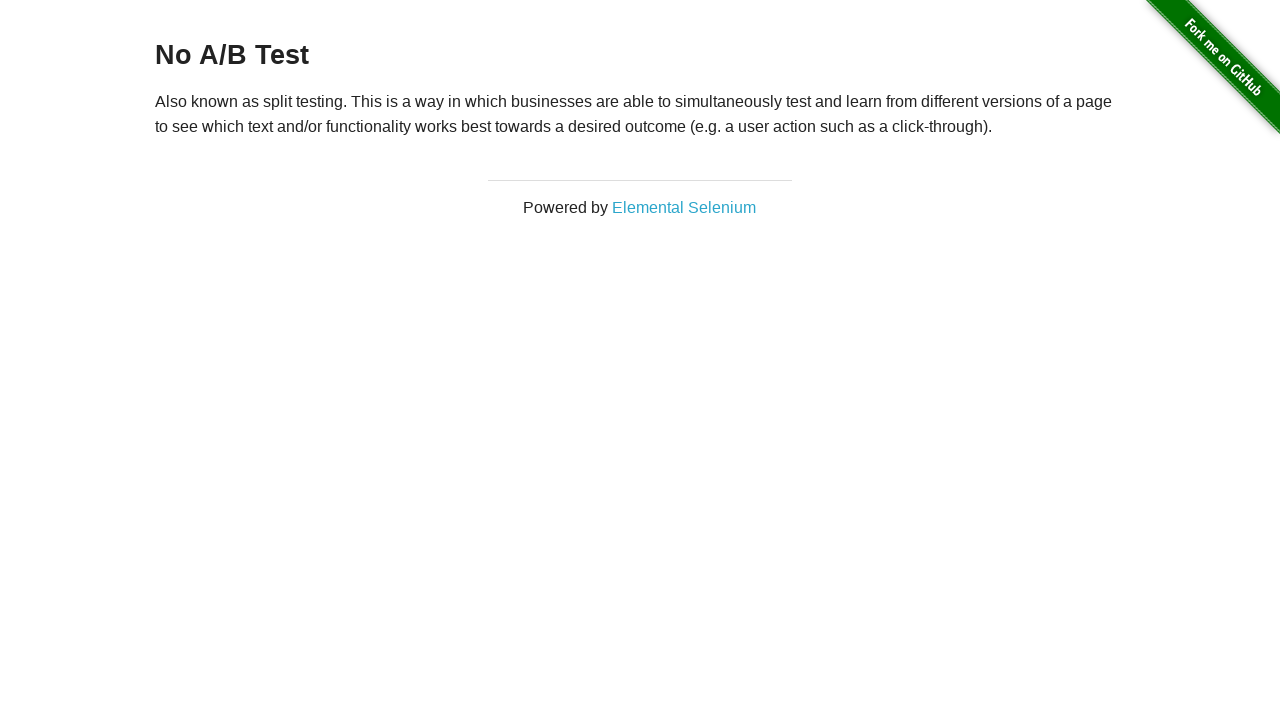

Verified heading displays 'No A/B Test' - opt-out successful
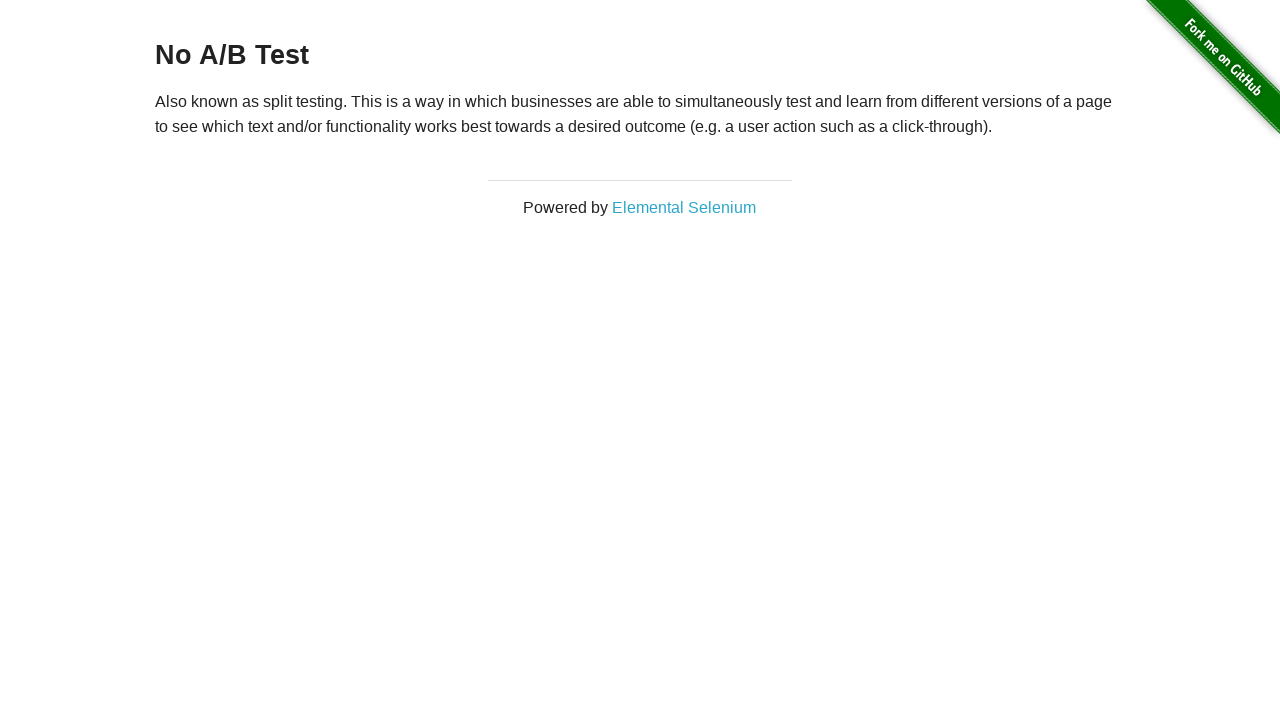

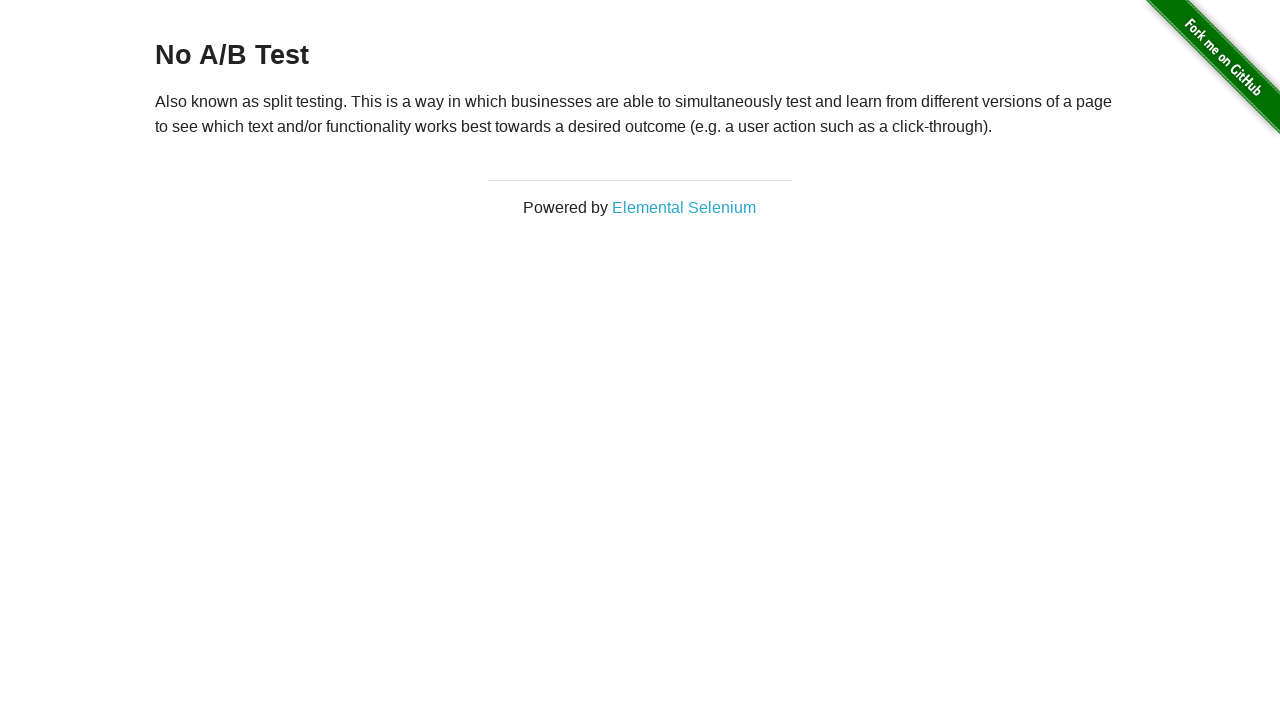